Tests that a todo item is removed when edited to an empty string

Starting URL: https://demo.playwright.dev/todomvc

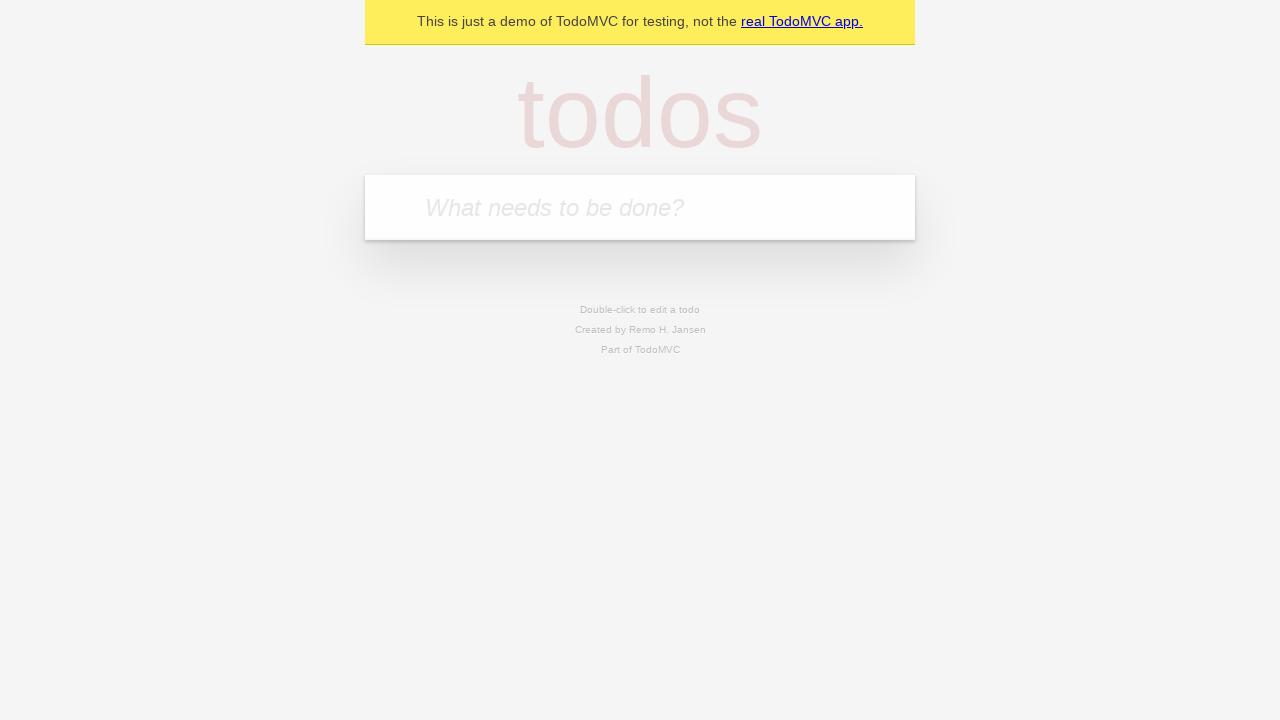

Filled input with first todo item 'buy some cheese' on internal:attr=[placeholder="What needs to be done?"i]
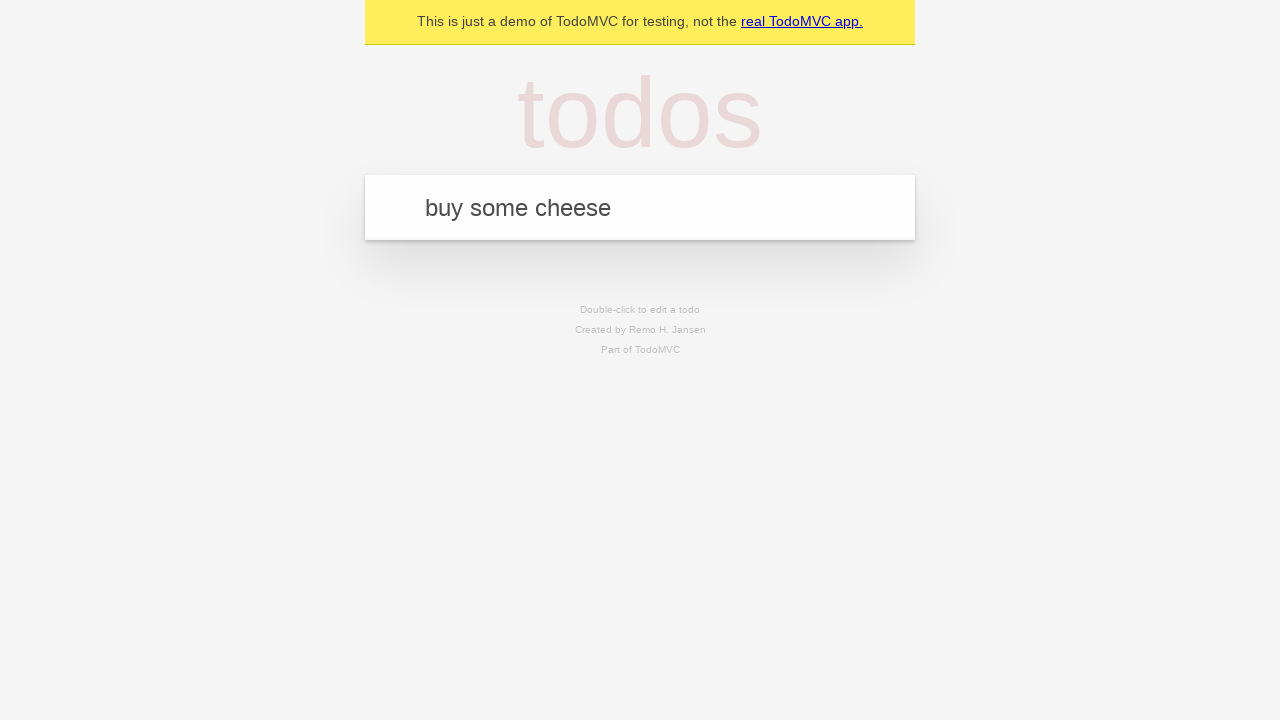

Pressed Enter to create first todo item on internal:attr=[placeholder="What needs to be done?"i]
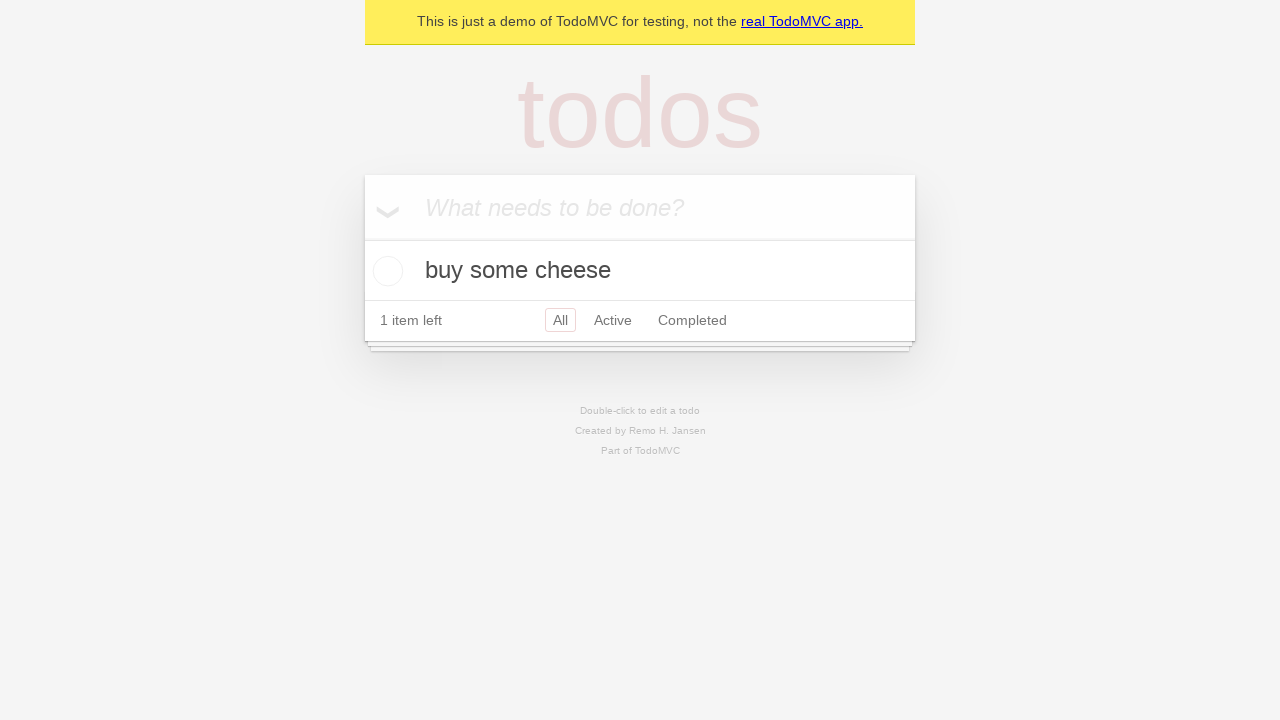

Filled input with second todo item 'feed the cat' on internal:attr=[placeholder="What needs to be done?"i]
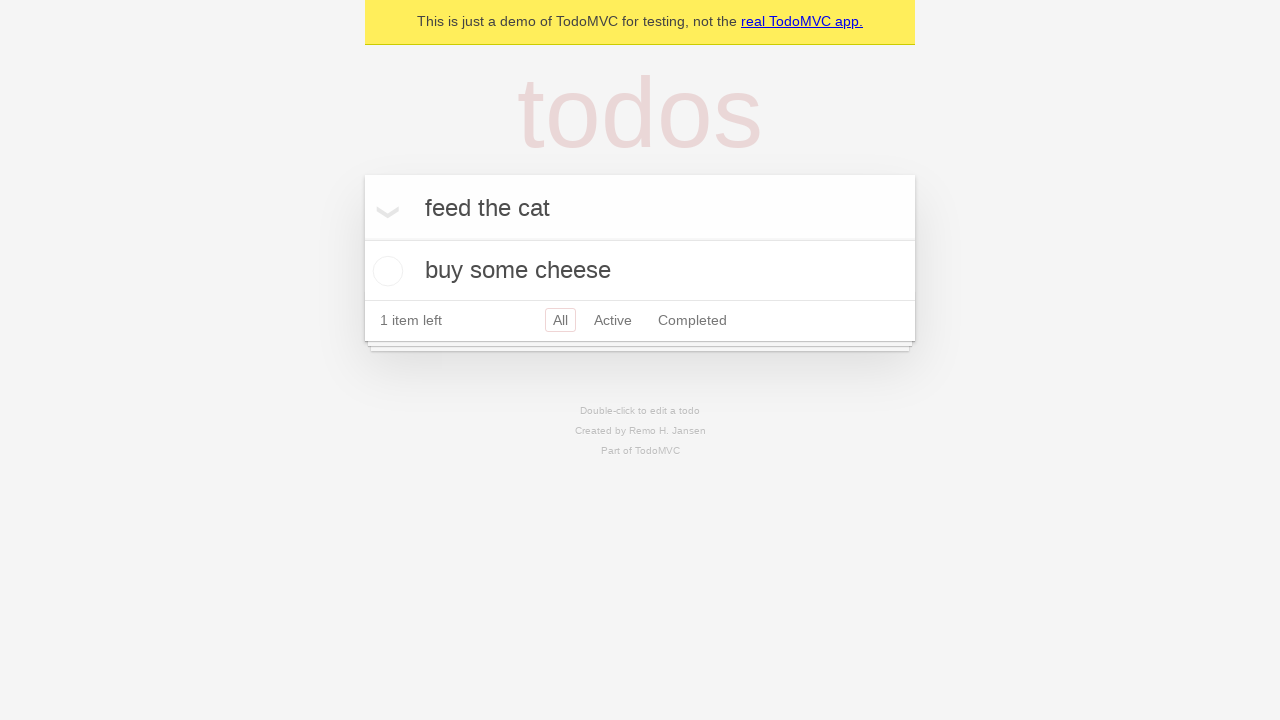

Pressed Enter to create second todo item on internal:attr=[placeholder="What needs to be done?"i]
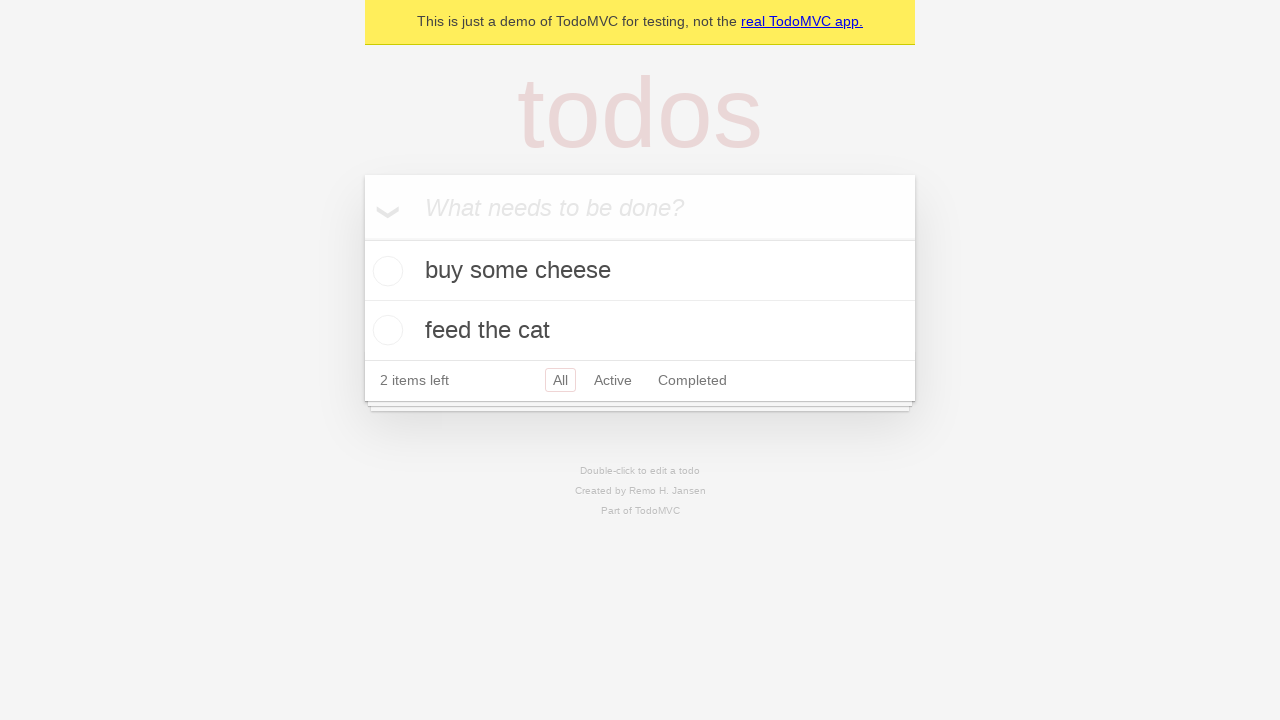

Filled input with third todo item 'book a doctors appointment' on internal:attr=[placeholder="What needs to be done?"i]
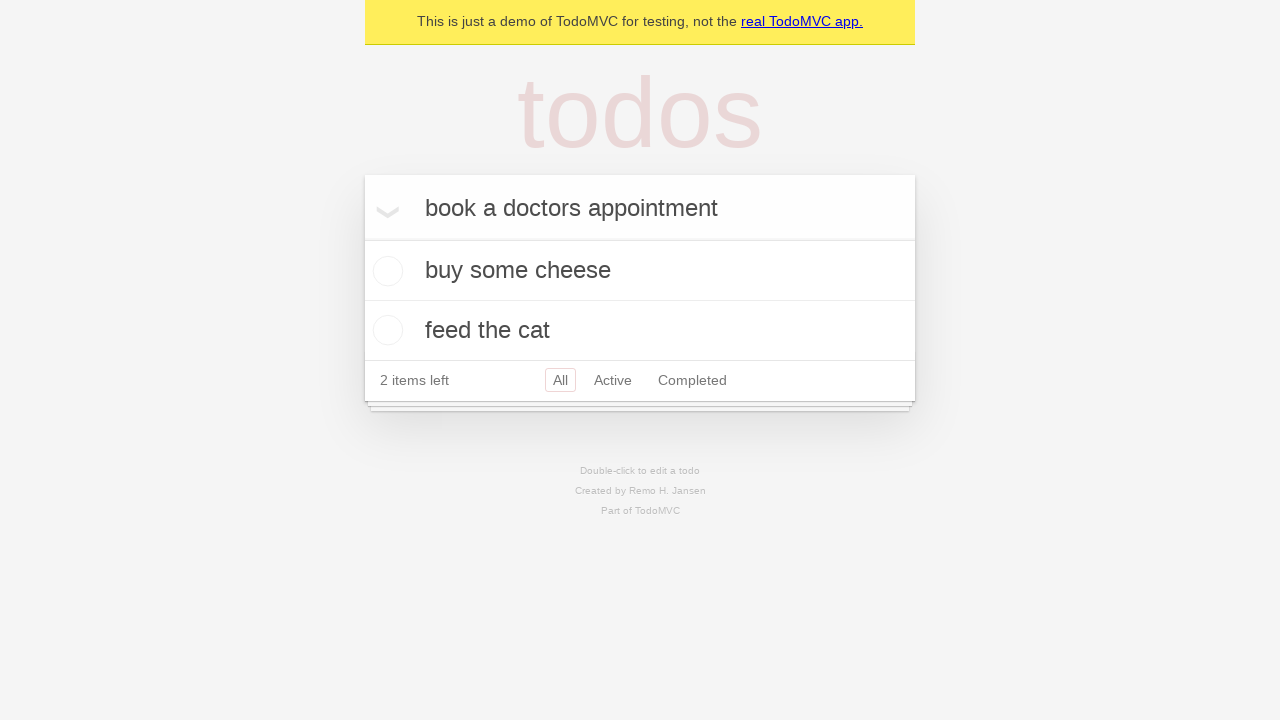

Pressed Enter to create third todo item on internal:attr=[placeholder="What needs to be done?"i]
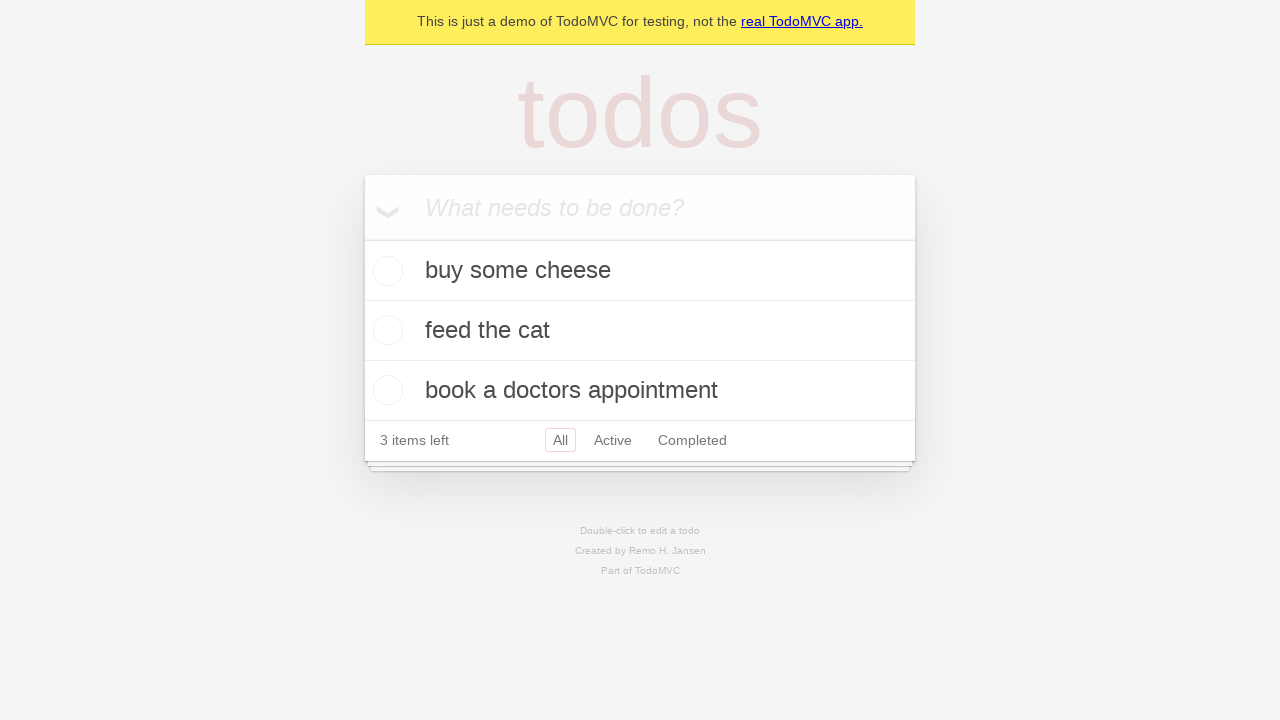

Waited for third todo item to load
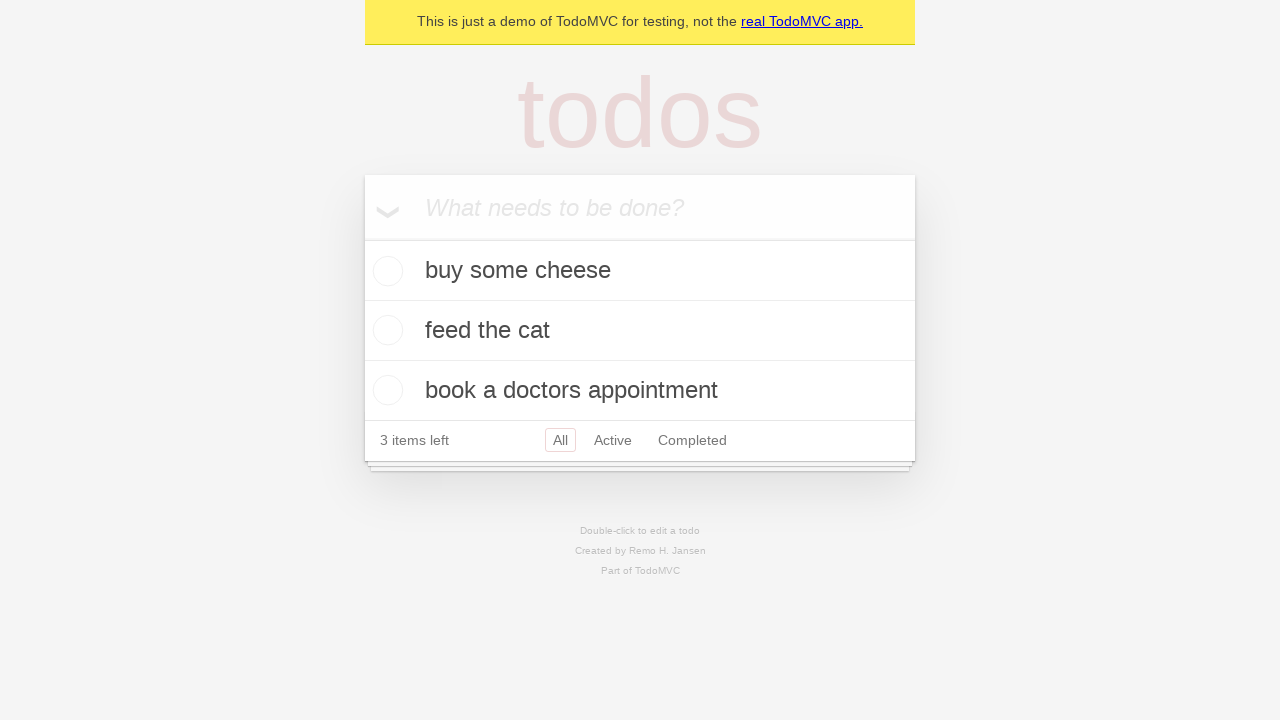

Double-clicked second todo item to enter edit mode at (640, 331) on internal:testid=[data-testid="todo-item"s] >> nth=1
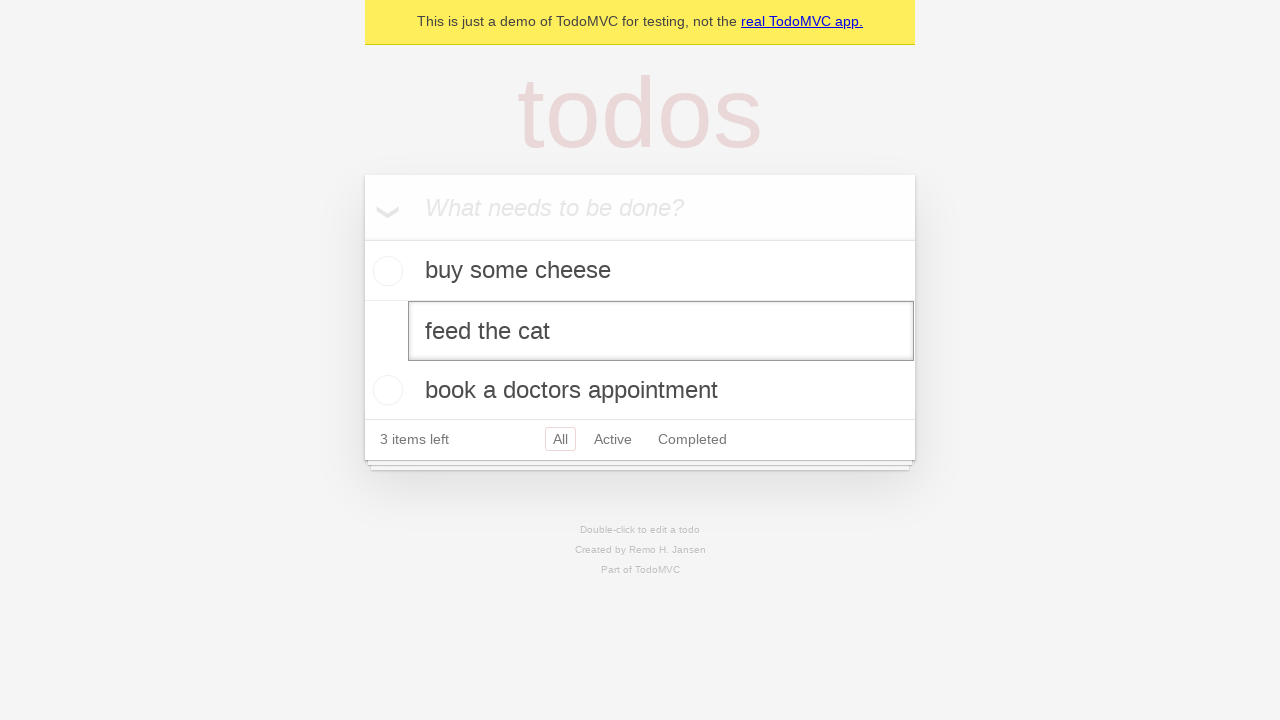

Cleared the edit textbox to empty string on internal:testid=[data-testid="todo-item"s] >> nth=1 >> internal:role=textbox[nam
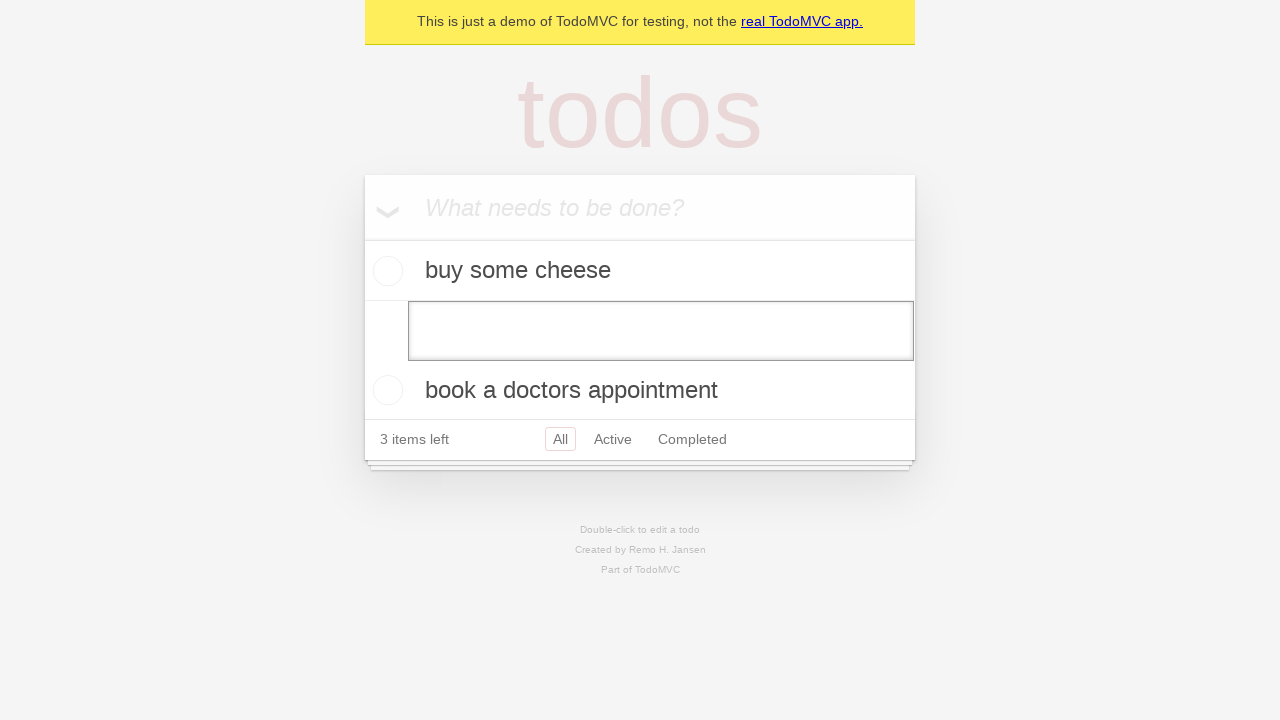

Pressed Enter to confirm removal of todo item with empty text on internal:testid=[data-testid="todo-item"s] >> nth=1 >> internal:role=textbox[nam
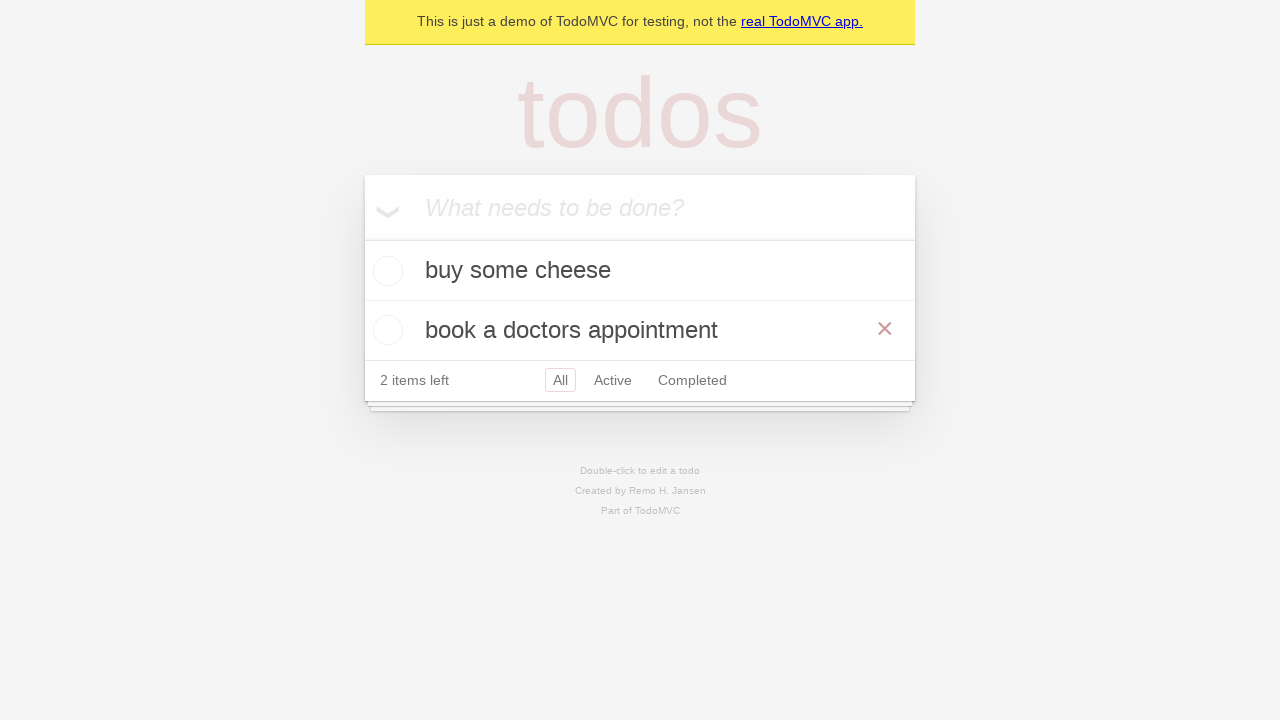

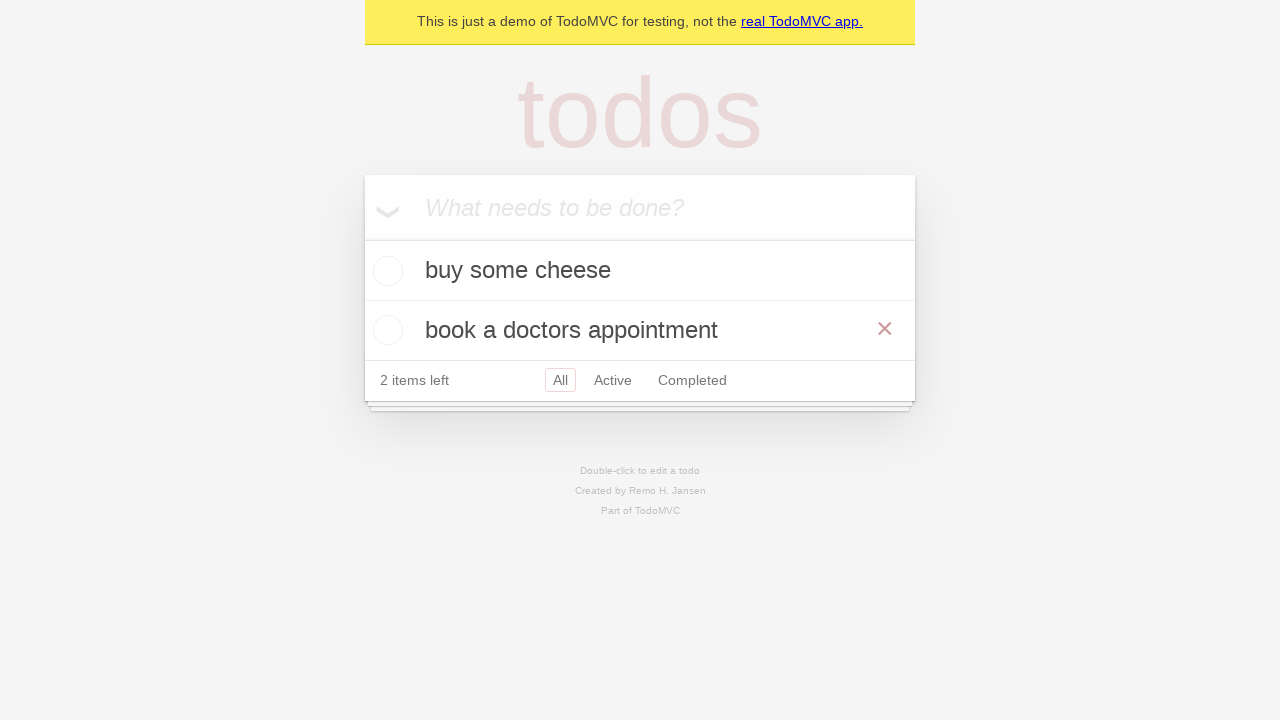